Tests that unsaved changes to an employee's name don't persist when switching between employees

Starting URL: https://devmountain-qa.github.io/employee-manager/1.2_Version/index.html

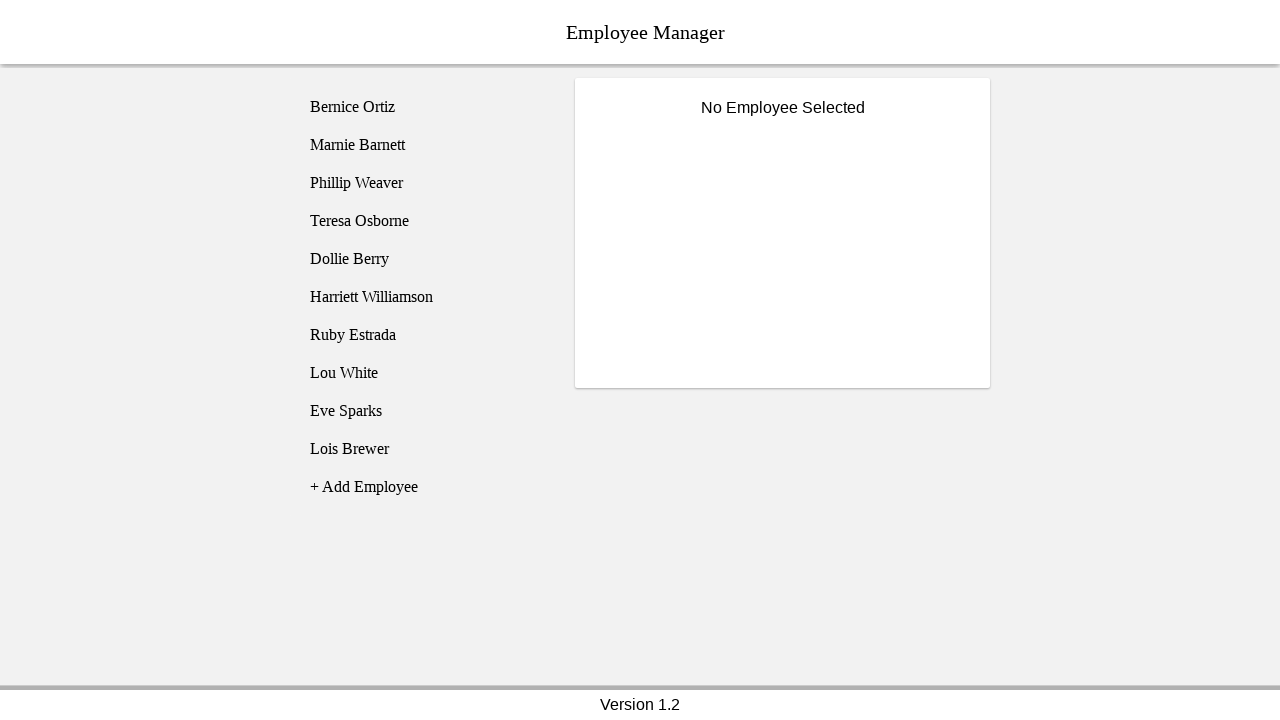

Clicked on Bernice Ortiz employee at (425, 107) on [name='employee1']
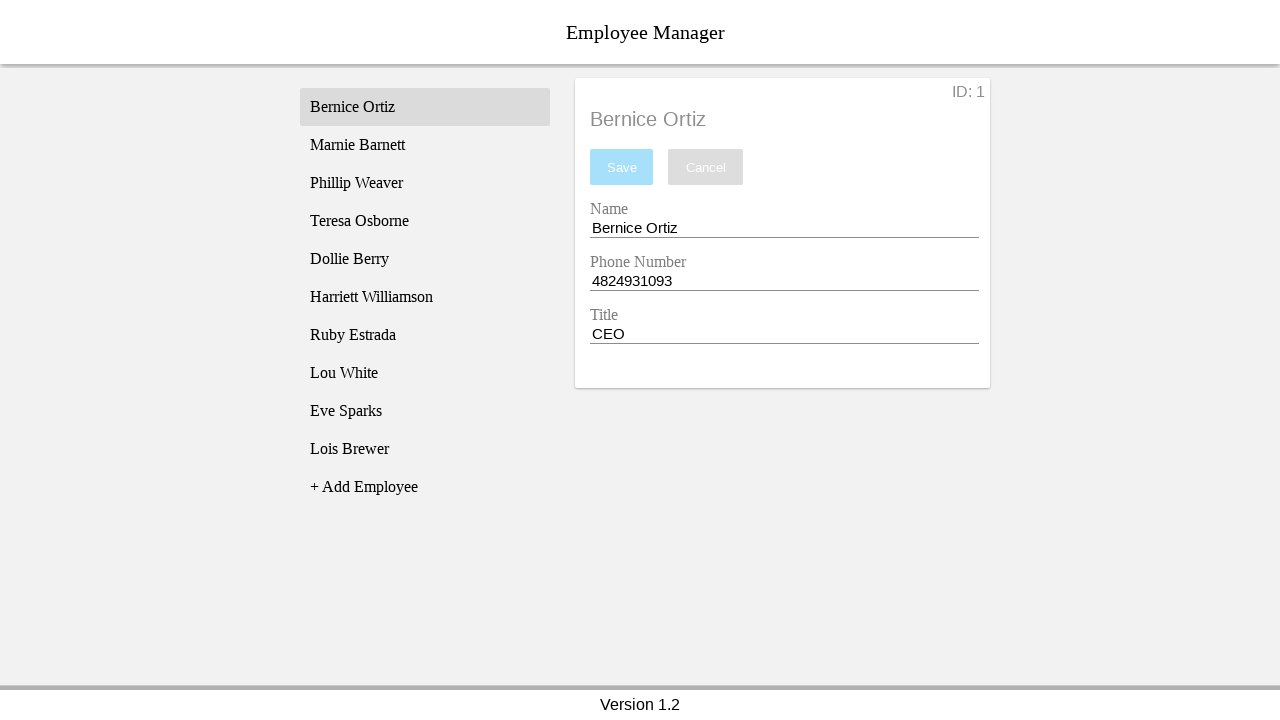

Name input field became visible
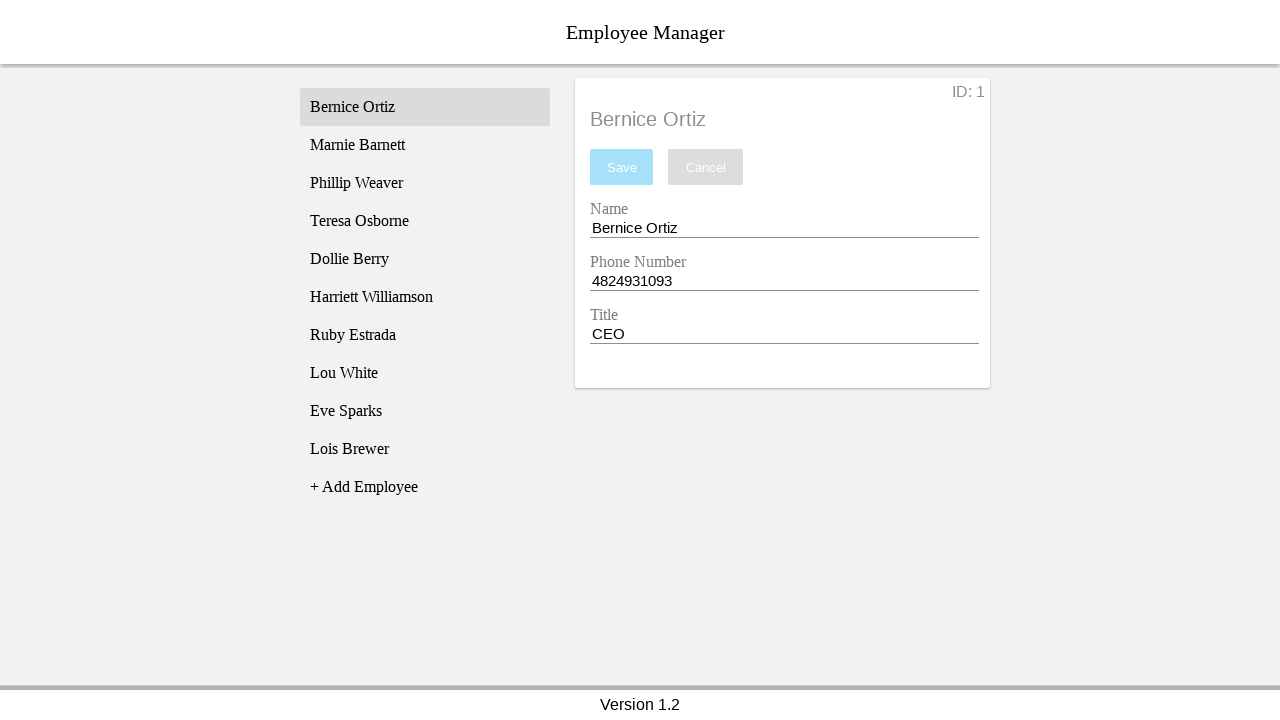

Filled name input with 'Test Name' on [name='nameEntry']
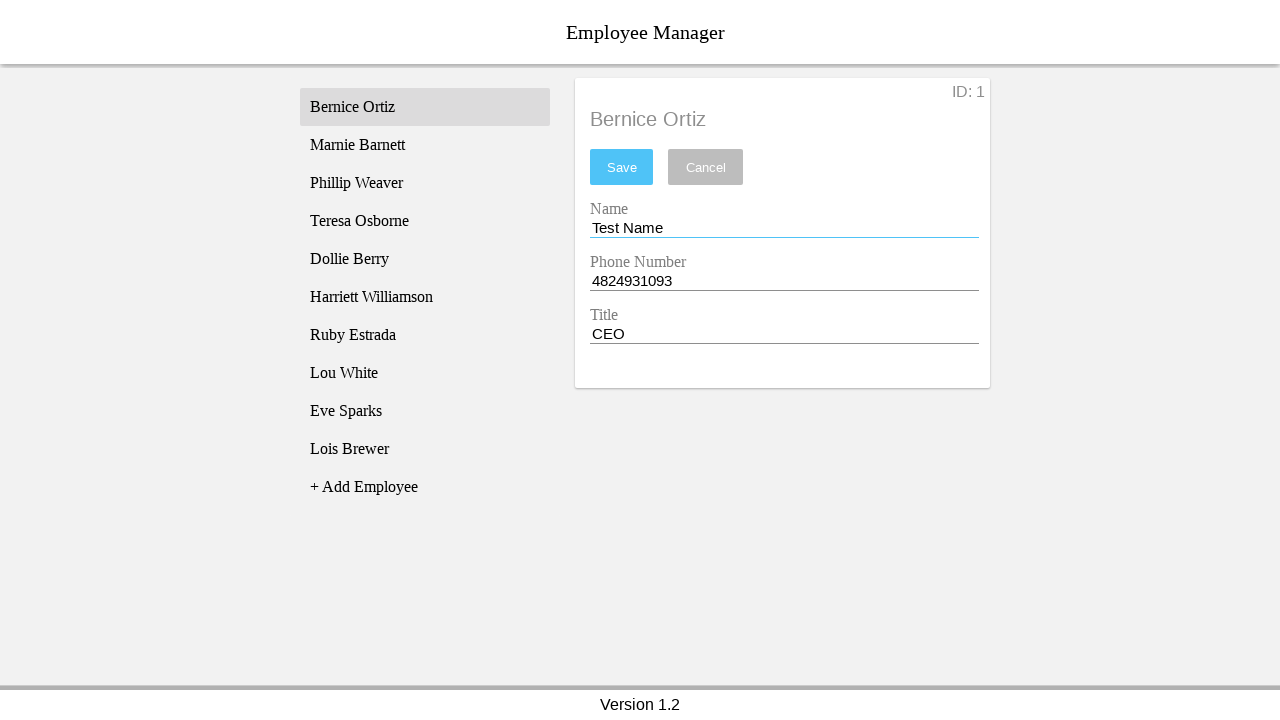

Clicked on Phillip Weaver employee at (425, 183) on [name='employee3']
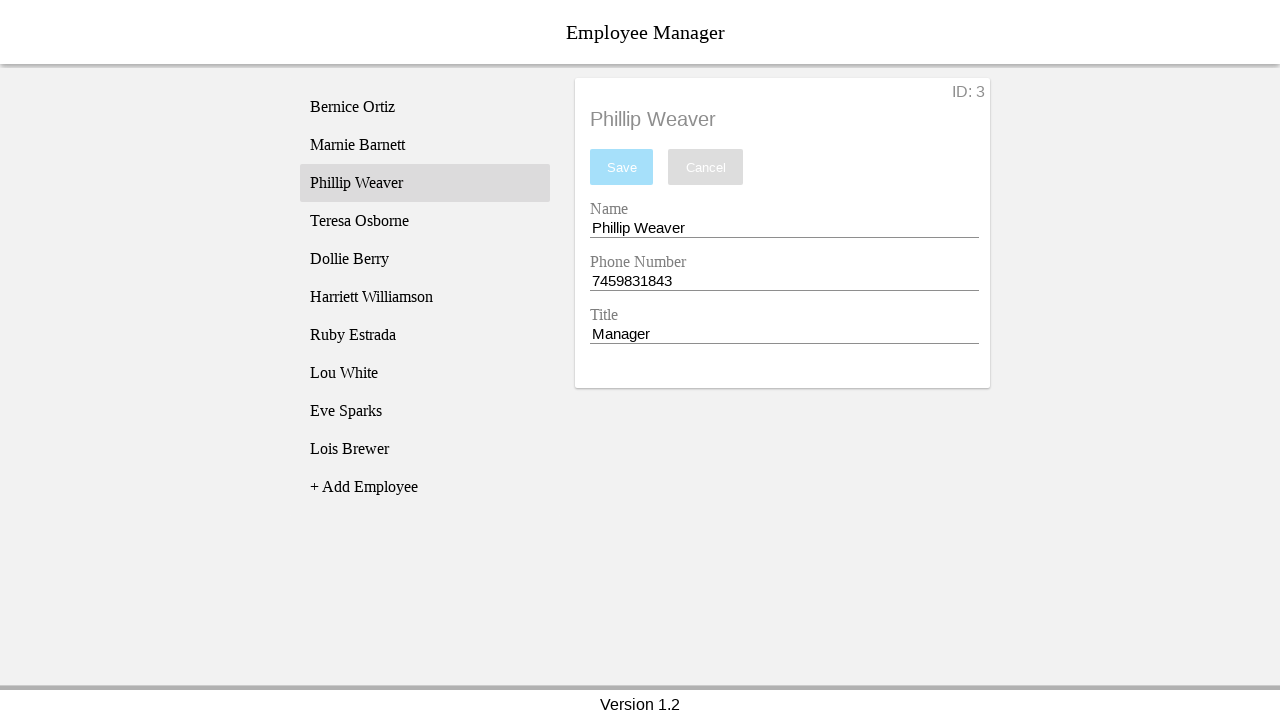

Clicked back on Bernice Ortiz employee at (425, 107) on [name='employee1']
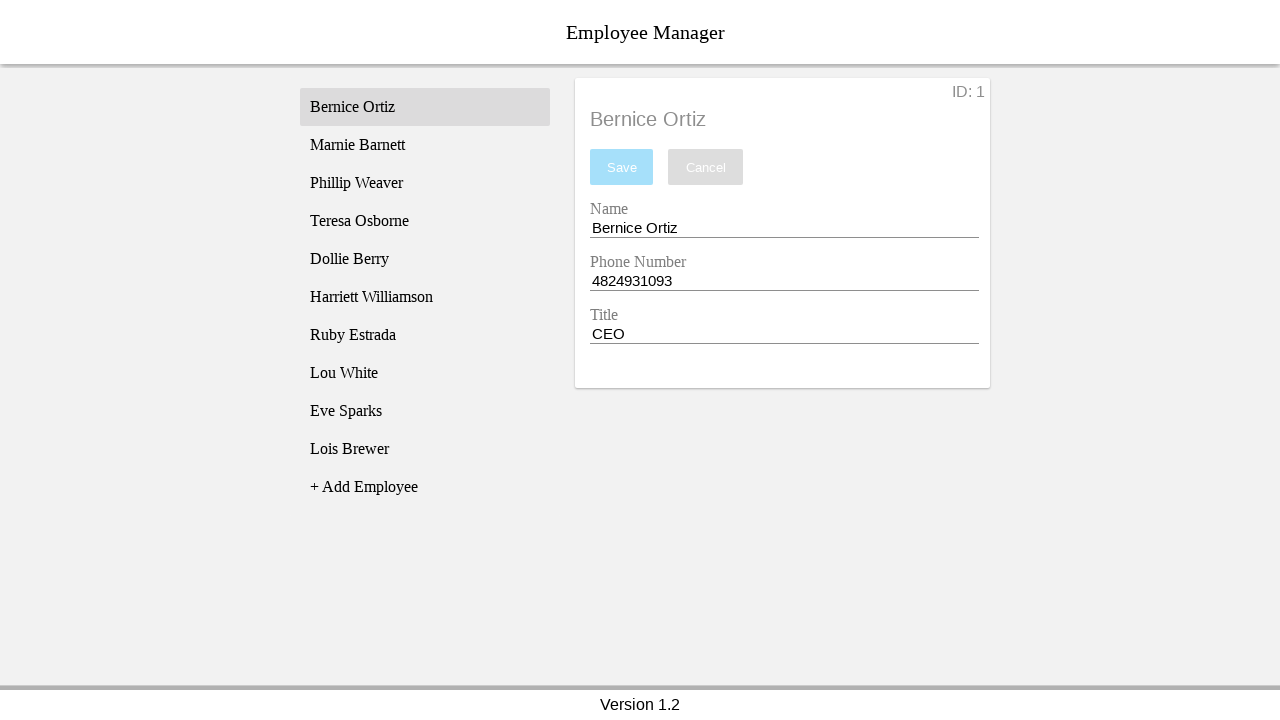

Name input field became visible for Bernice Ortiz
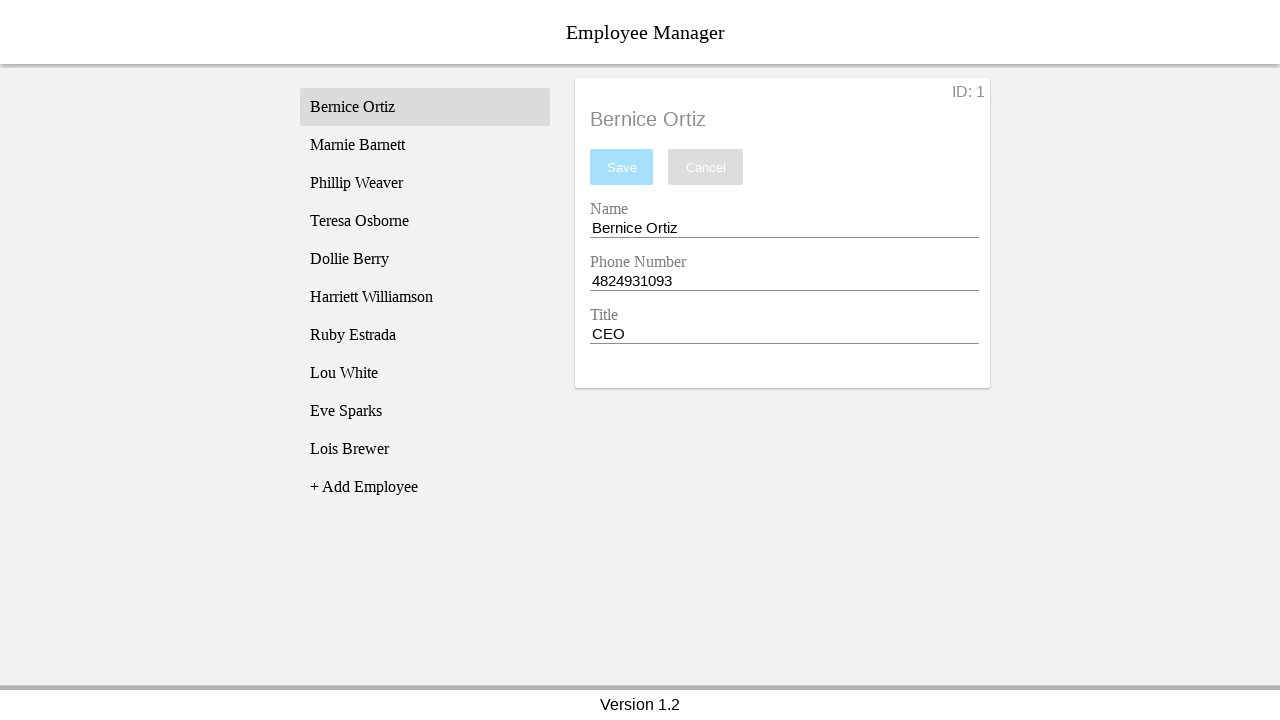

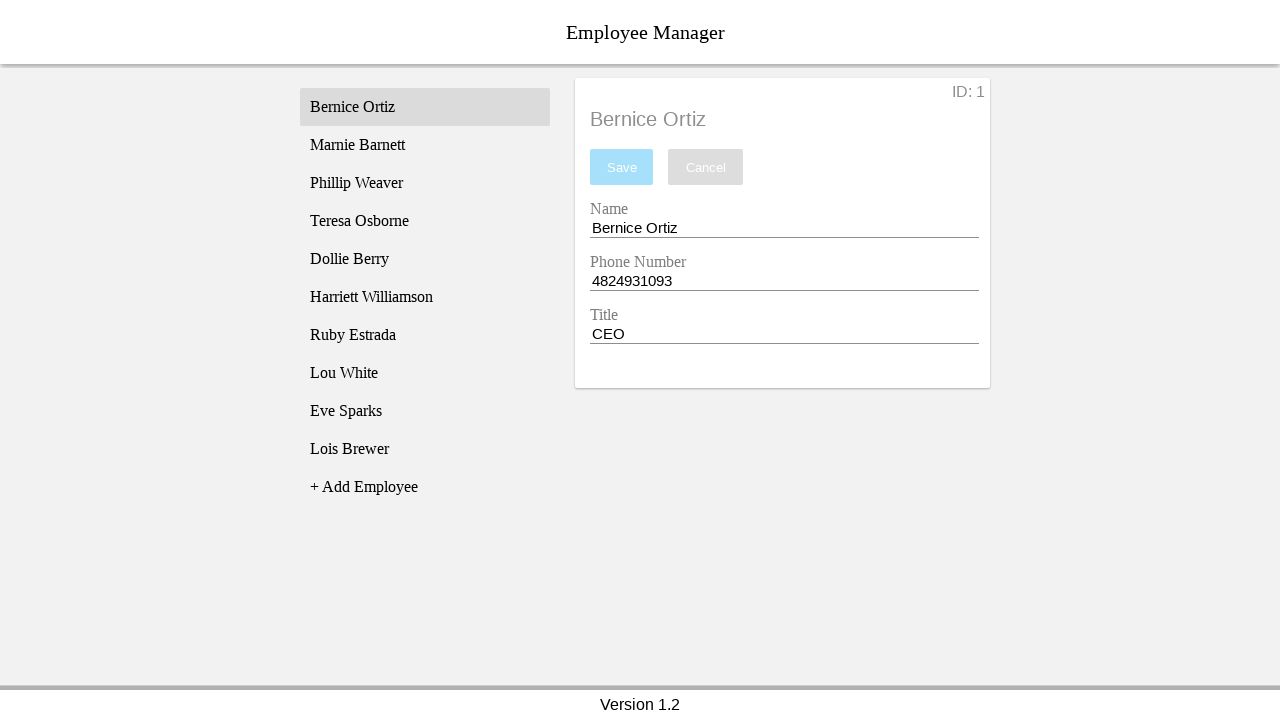